Tests sorting the Due column in descending order by clicking the column header twice and verifying the values are sorted in reverse order.

Starting URL: http://the-internet.herokuapp.com/tables

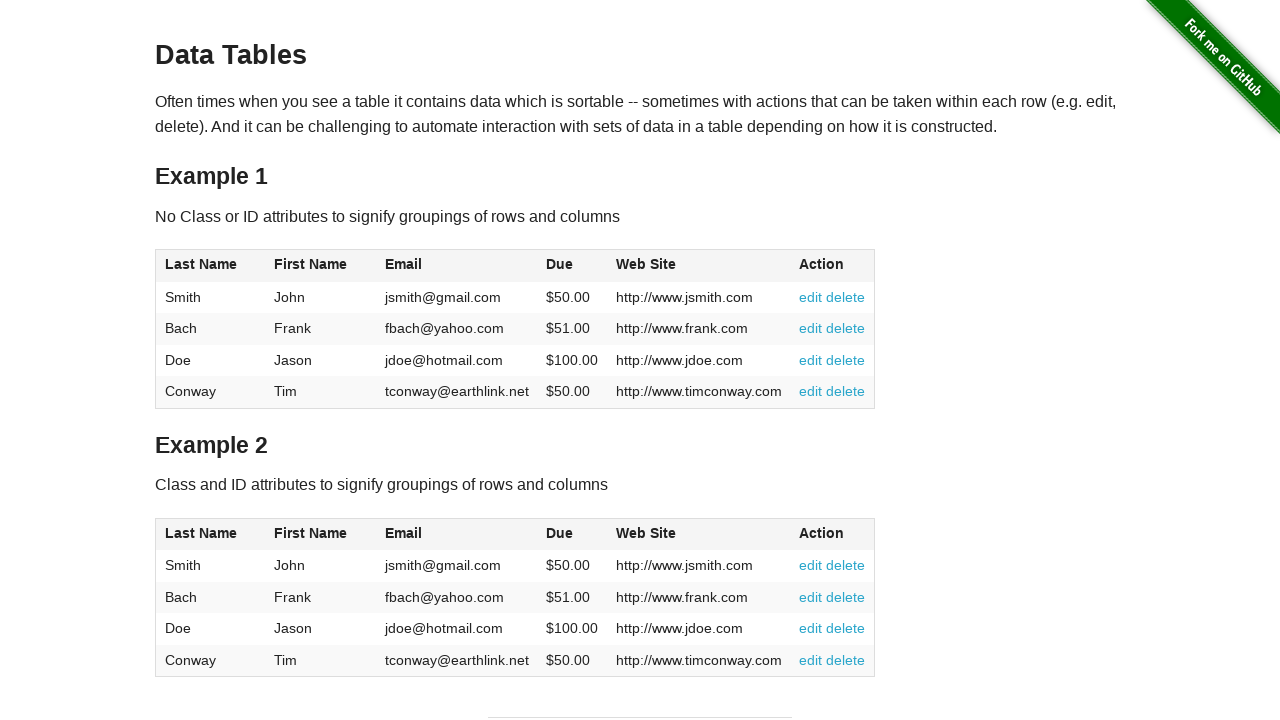

Clicked Due column header (4th column) first time for ascending sort at (572, 266) on #table1 thead tr th:nth-child(4)
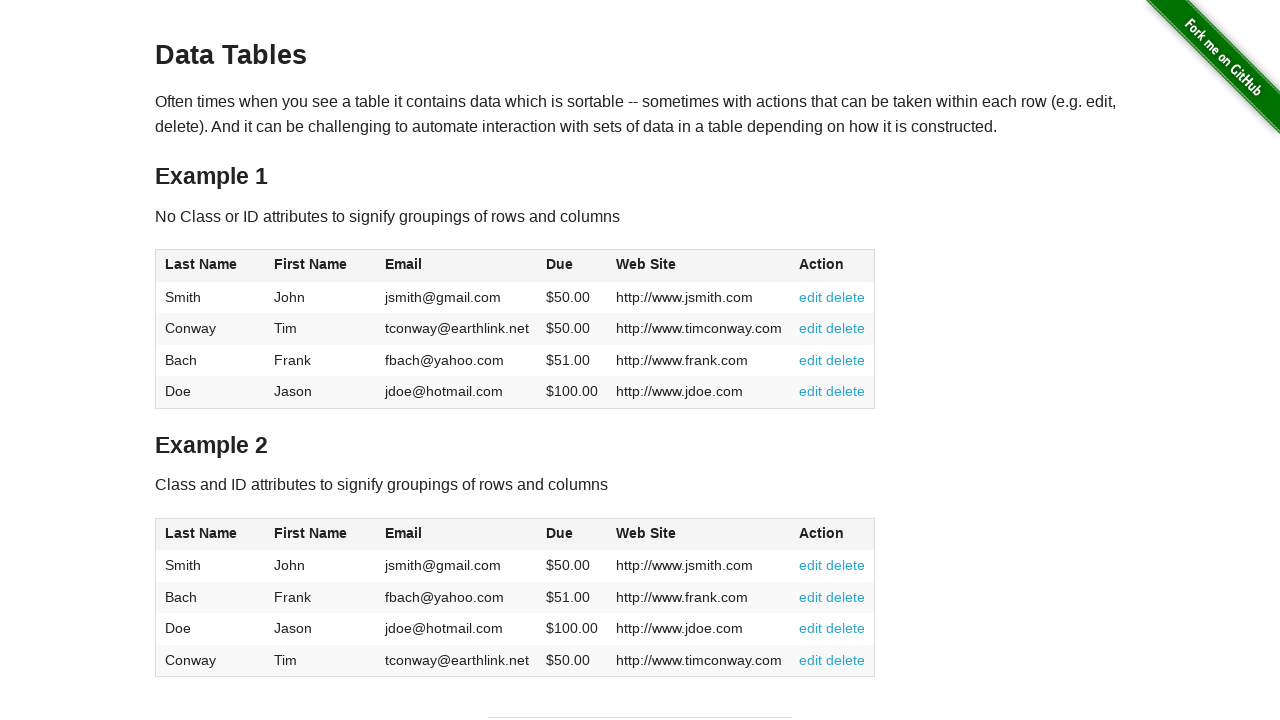

Waited 500ms for sort to complete
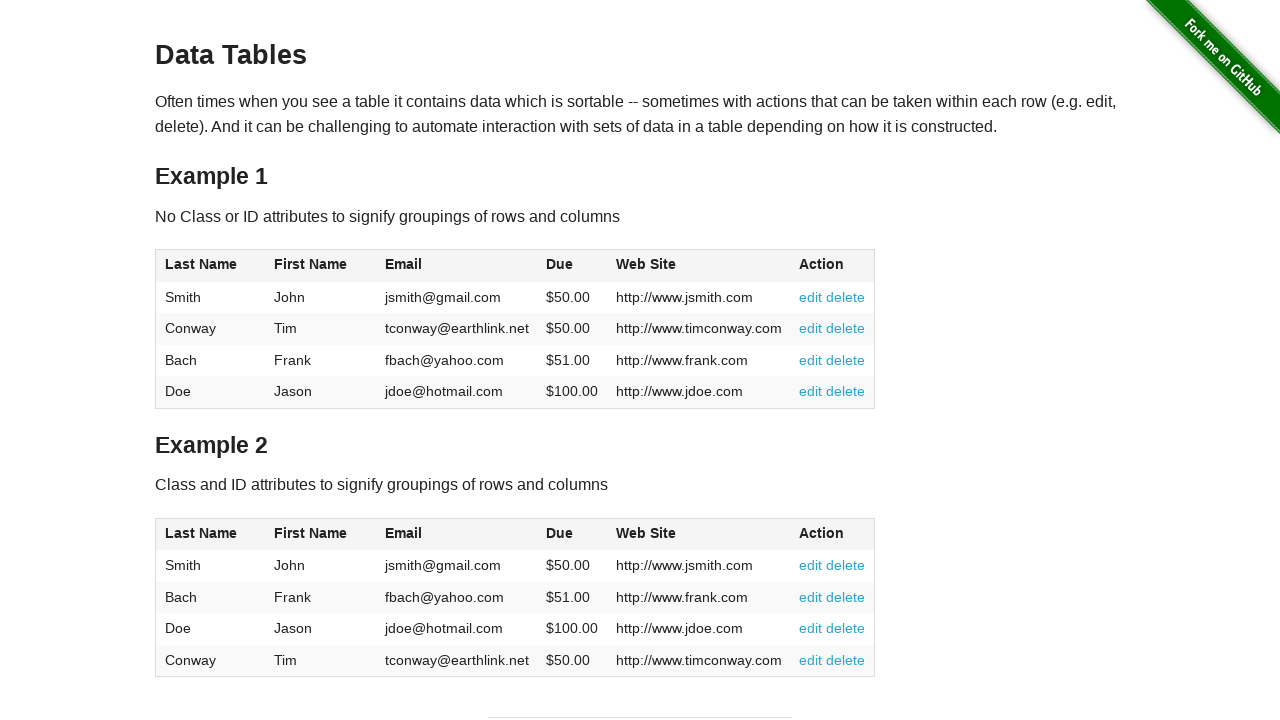

Clicked Due column header (4th column) second time for descending sort at (572, 266) on #table1 thead tr th:nth-child(4)
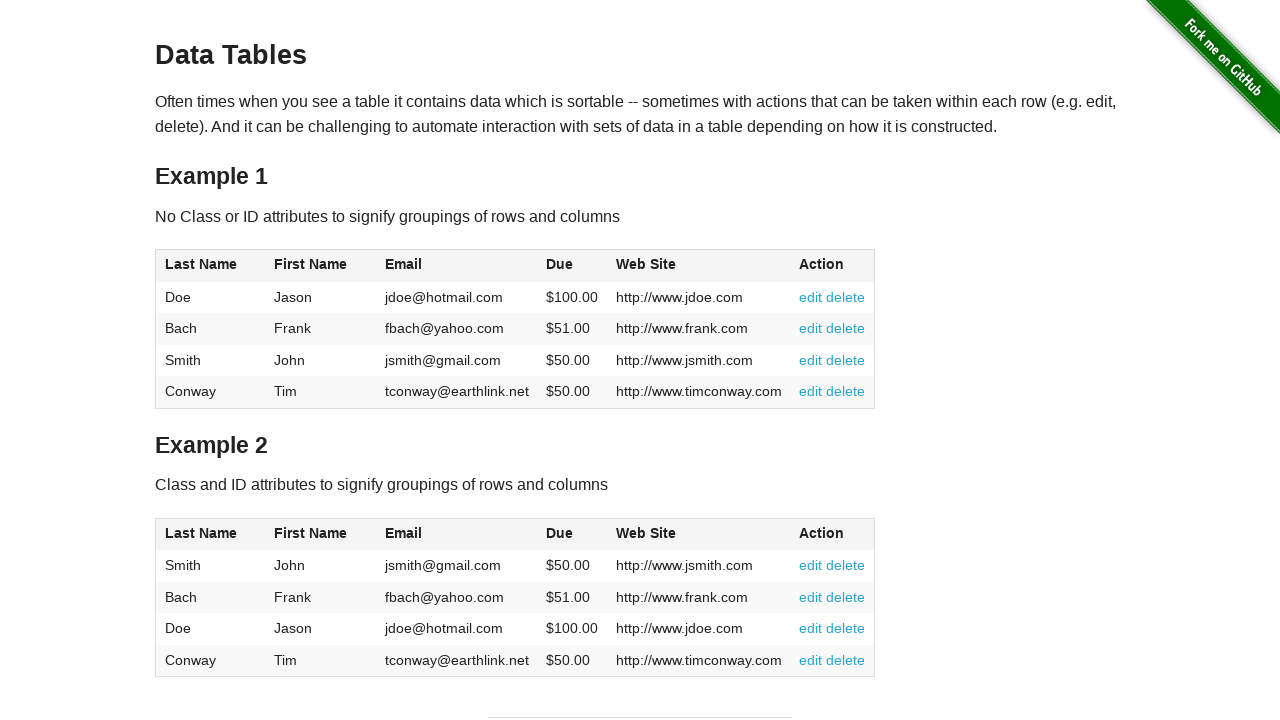

Waited for Due column values to be loaded
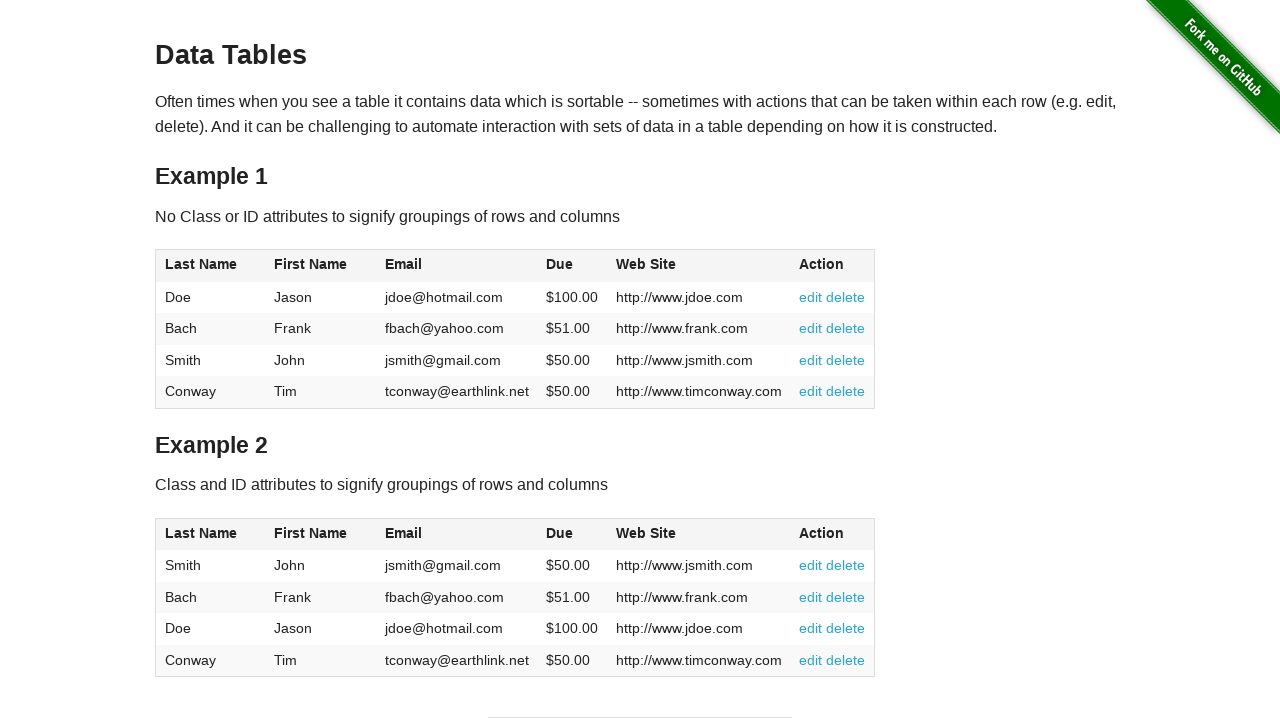

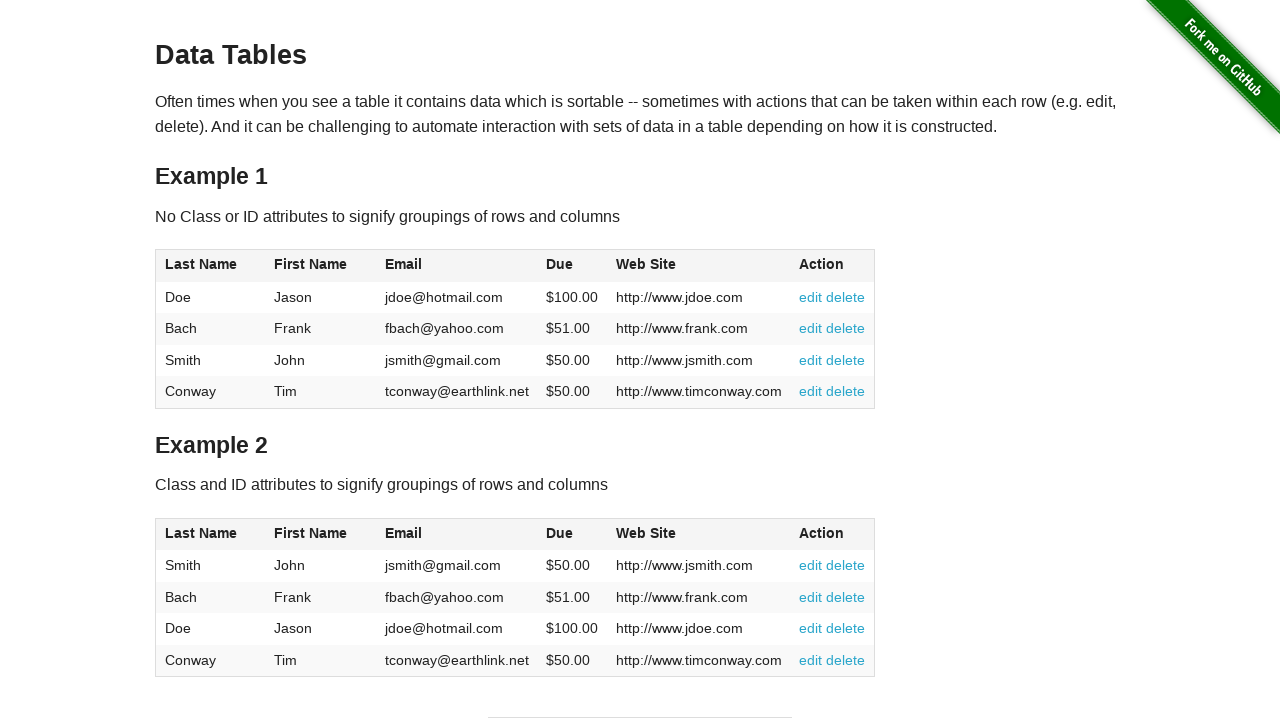